Tests dropdown selection functionality by selecting a year value from a dropdown menu on a registration form

Starting URL: https://demo.automationtesting.in/Register.html

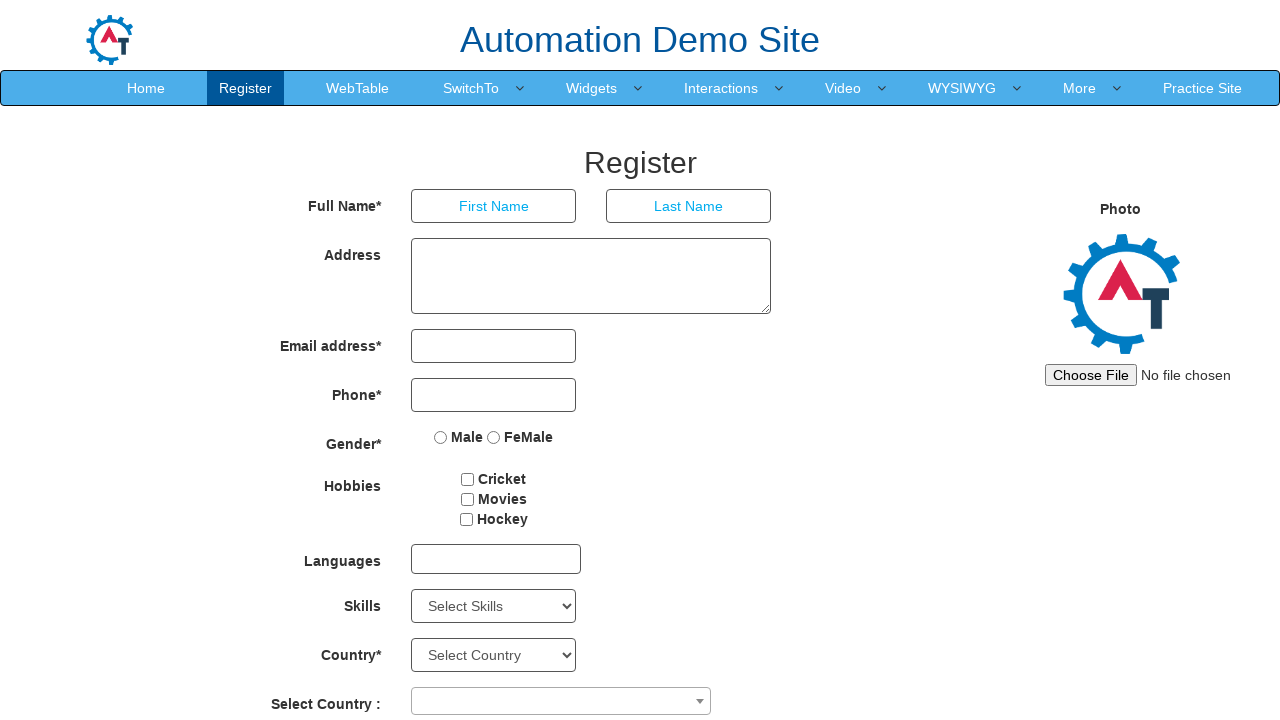

Navigated to registration form page
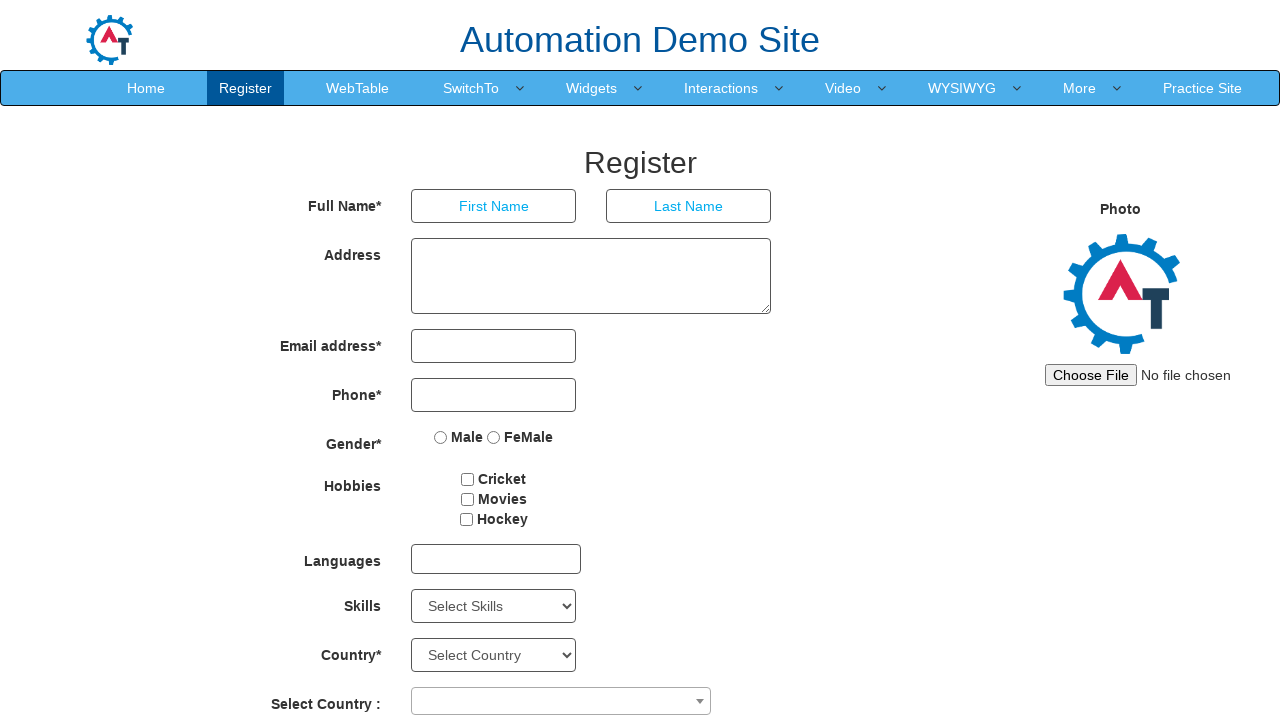

Selected year value '1920' from dropdown menu on select[placeholder='Year']
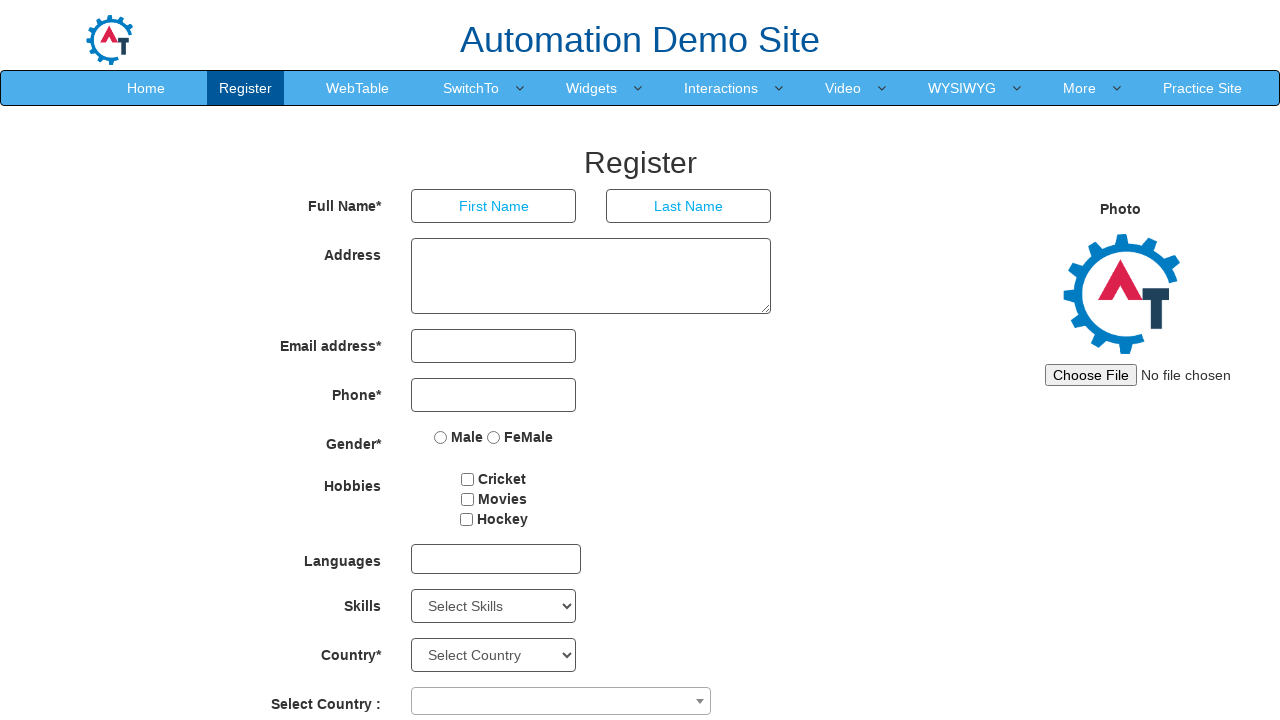

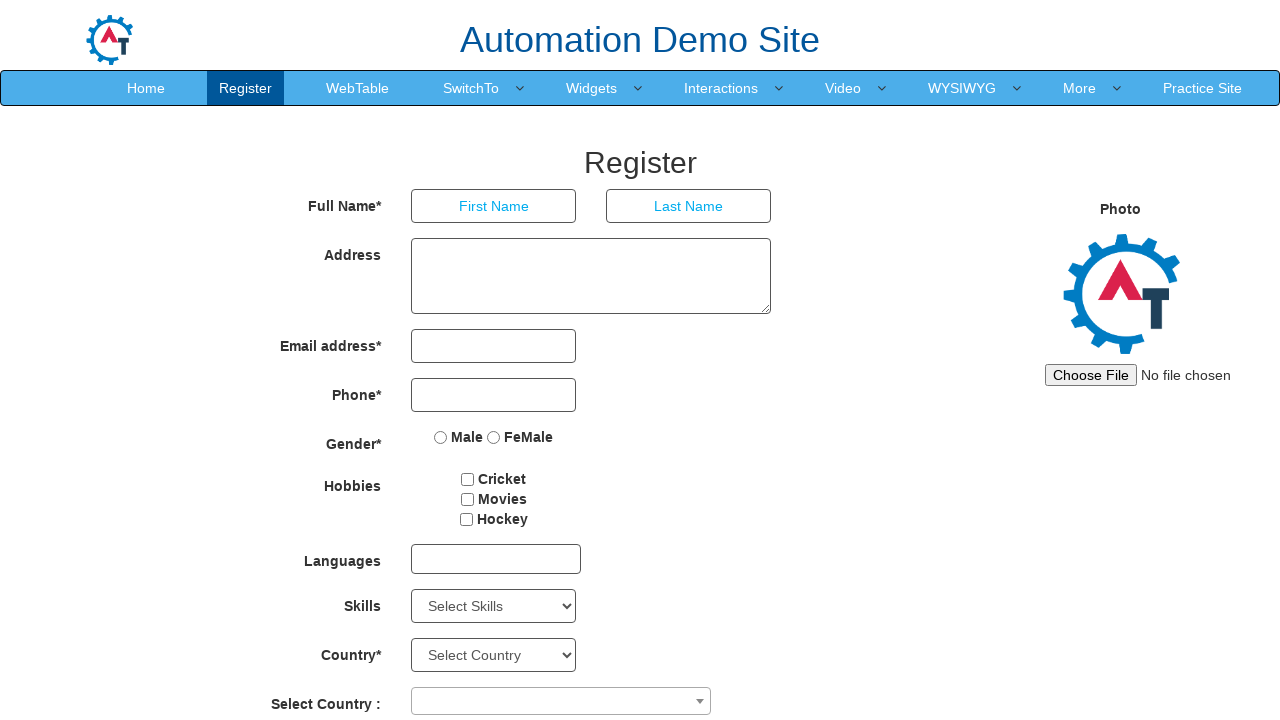